Tests the Playwright documentation website by verifying the page title, checking the "Get Started" link attributes, clicking it, and verifying navigation to the intro page.

Starting URL: https://playwright.dev

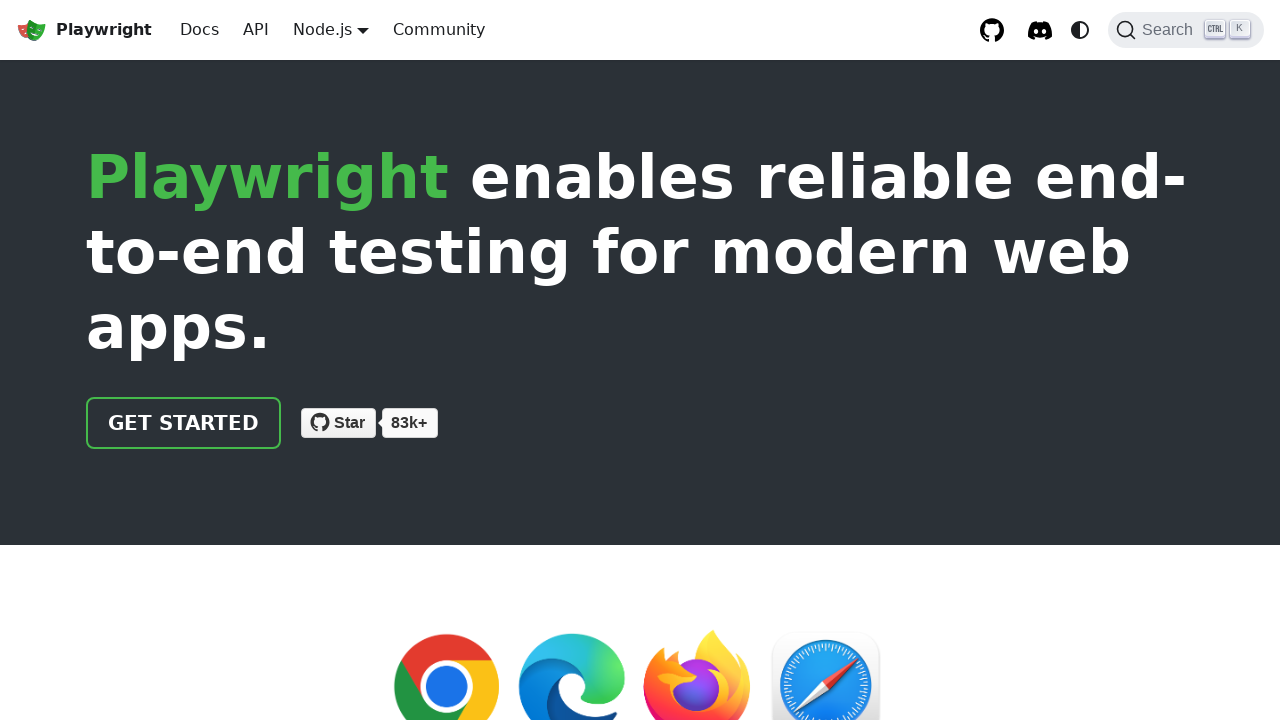

Verified page title contains 'Playwright'
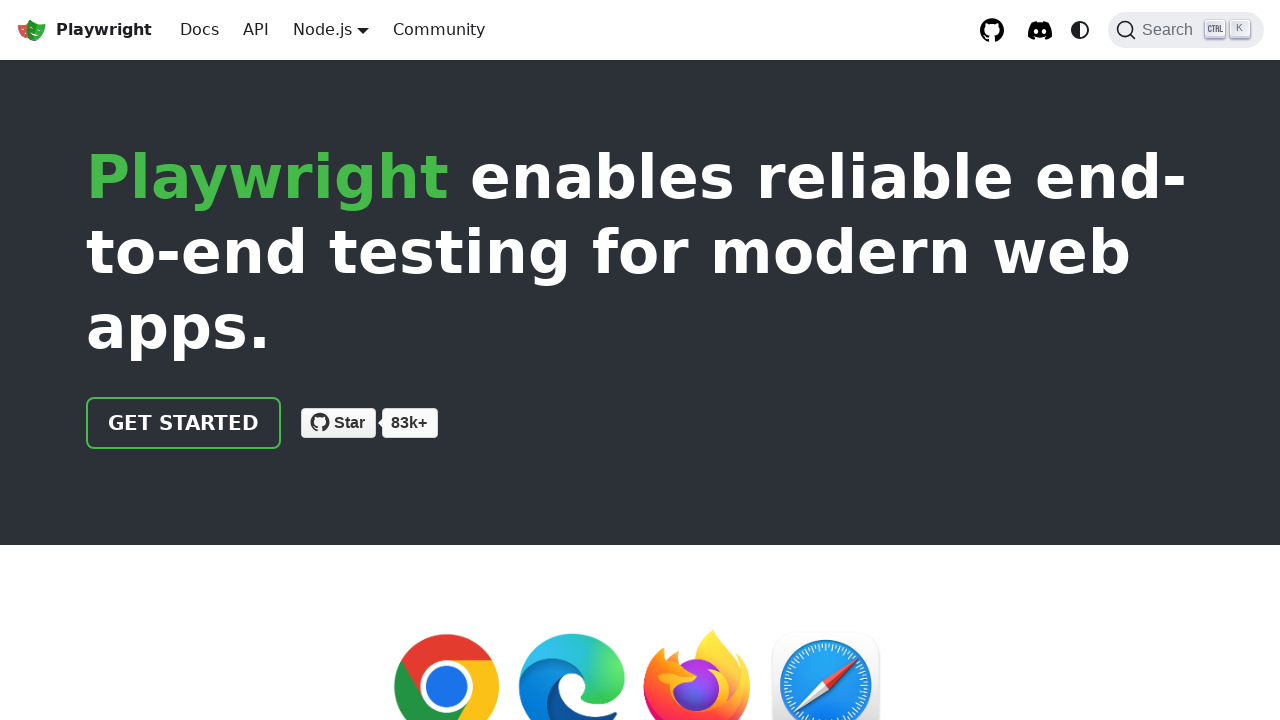

Located the 'Get Started' link
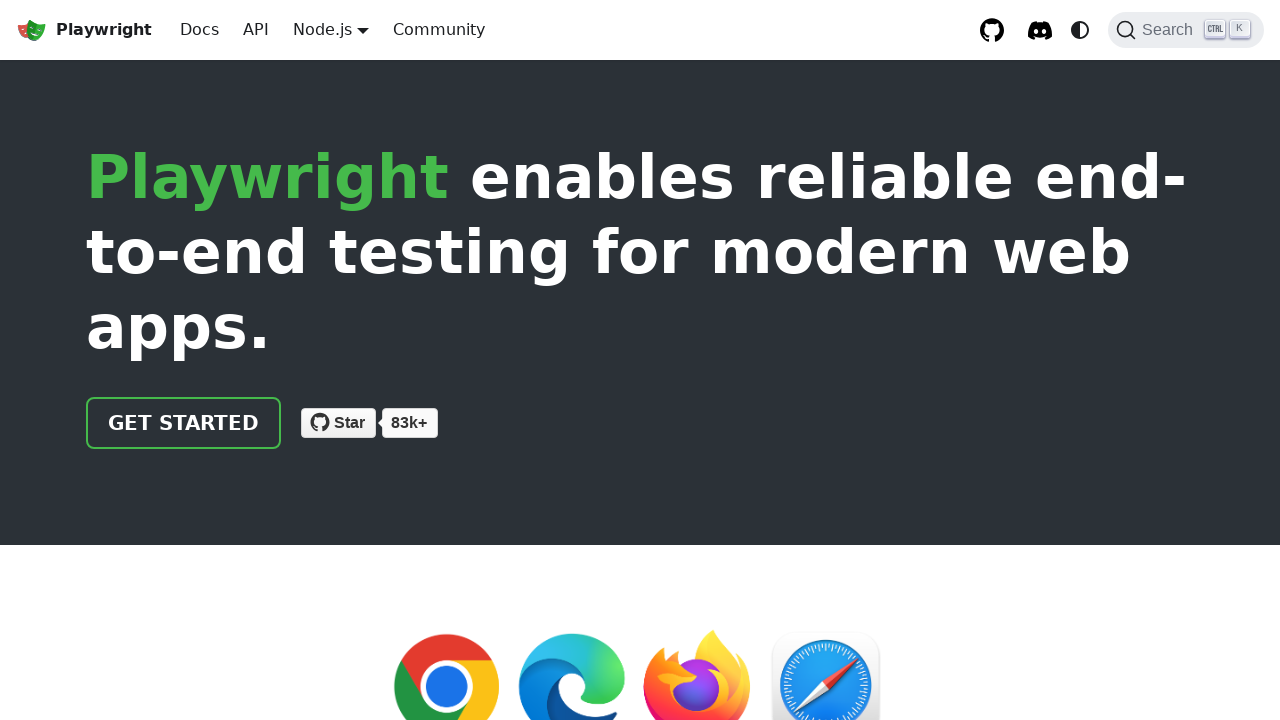

Verified 'Get Started' link has correct href attribute '/docs/intro'
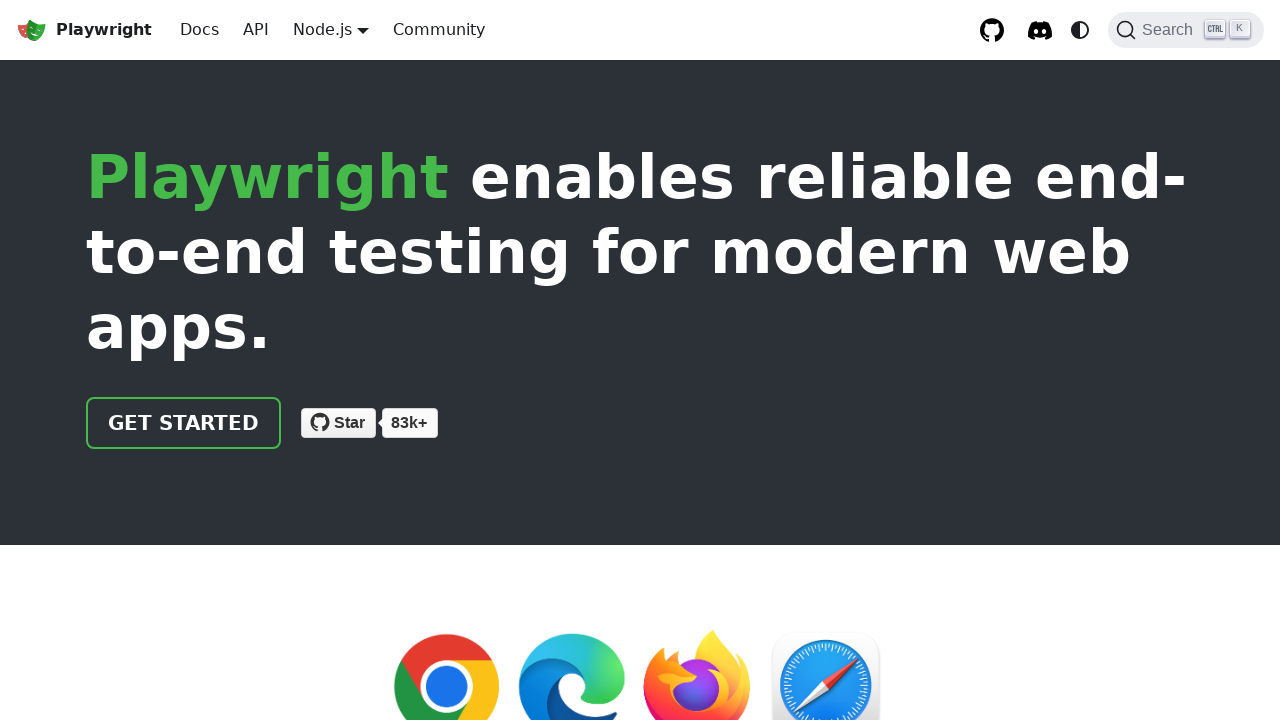

Clicked the 'Get Started' link at (184, 423) on internal:role=link[name="Get Started"i]
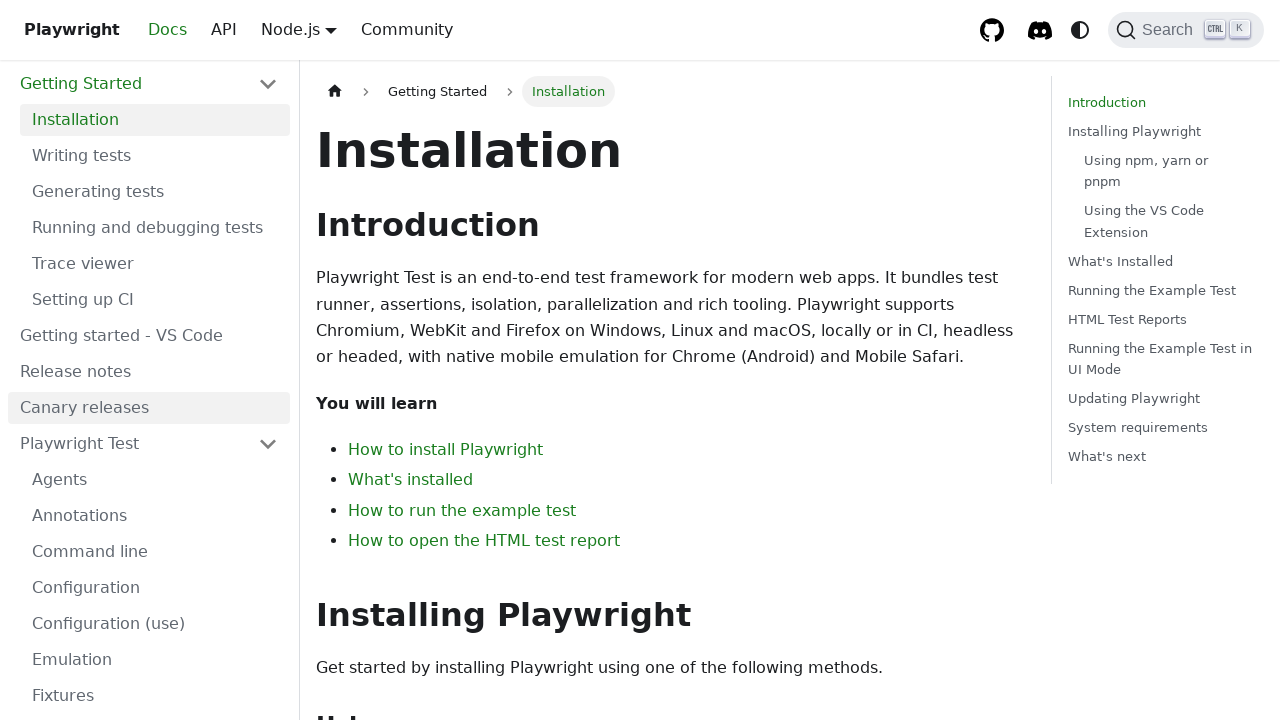

Navigated to intro page and URL confirmed
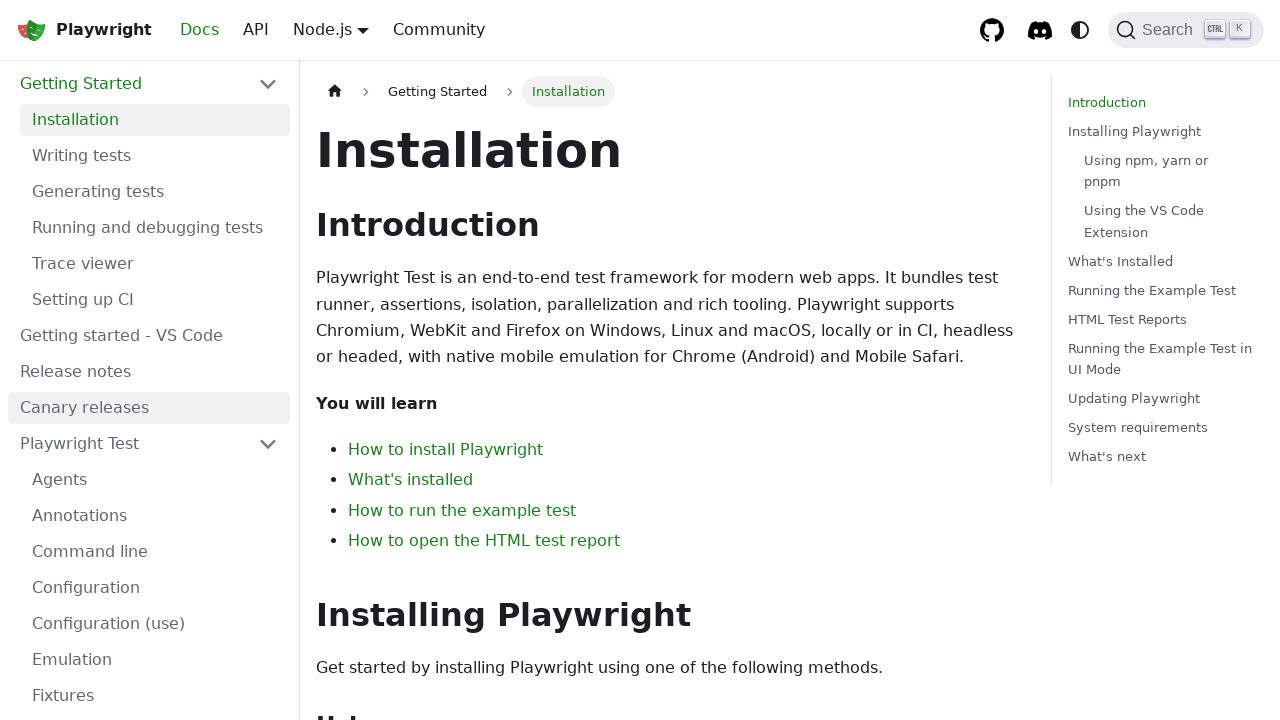

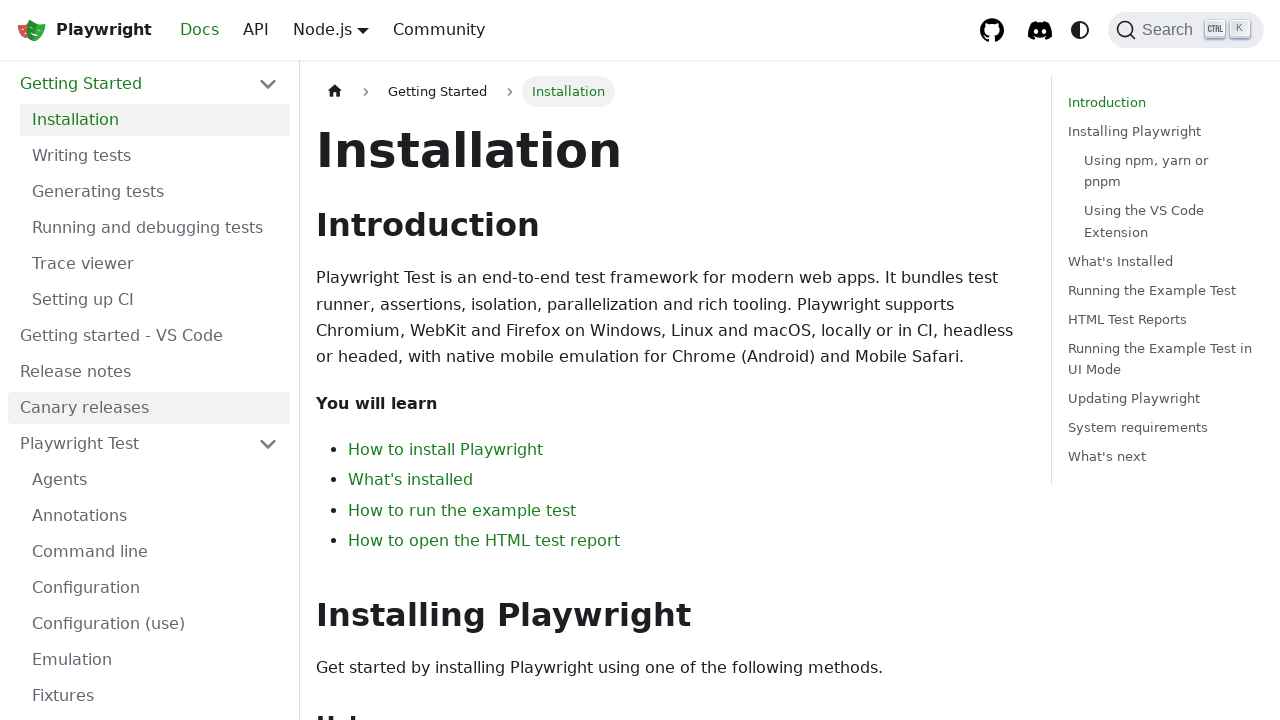